Tests search functionality by clicking search button, typing a search query, submitting, and verifying results are displayed

Starting URL: https://practice-react.sdetunicorns.com/

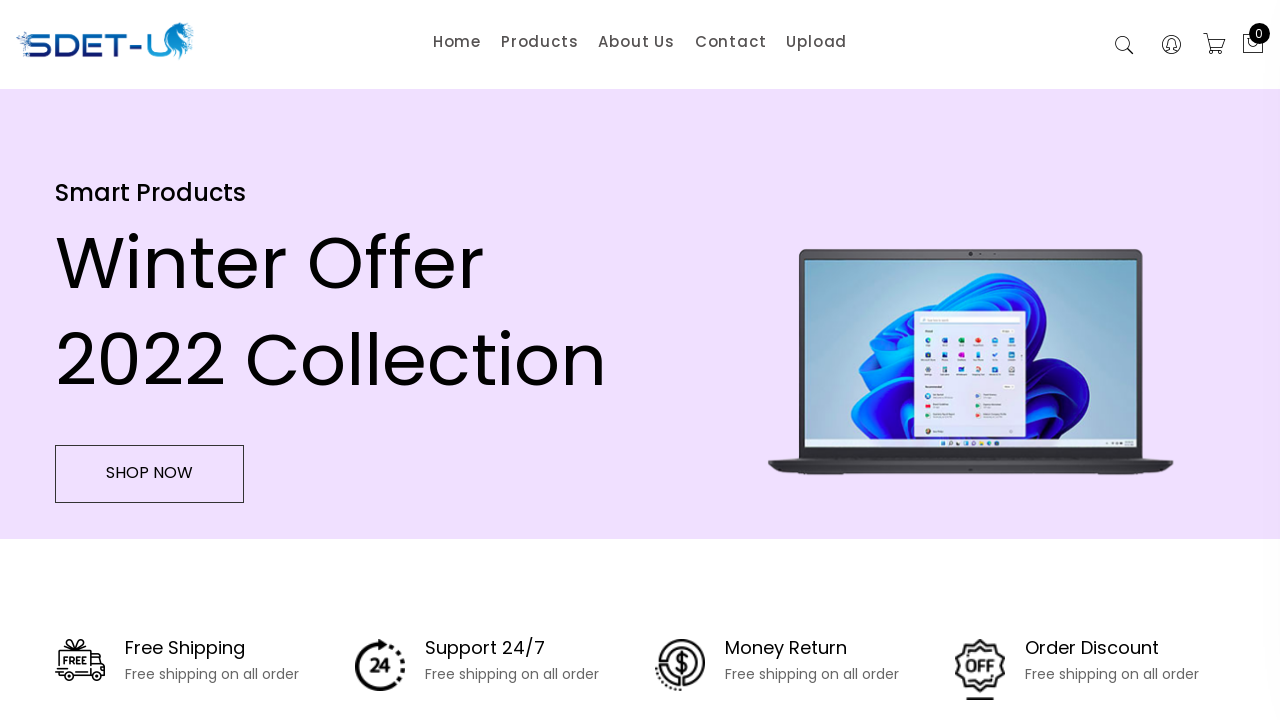

Clicked search activation button at (1124, 46) on xpath=//button[@class='search-active']
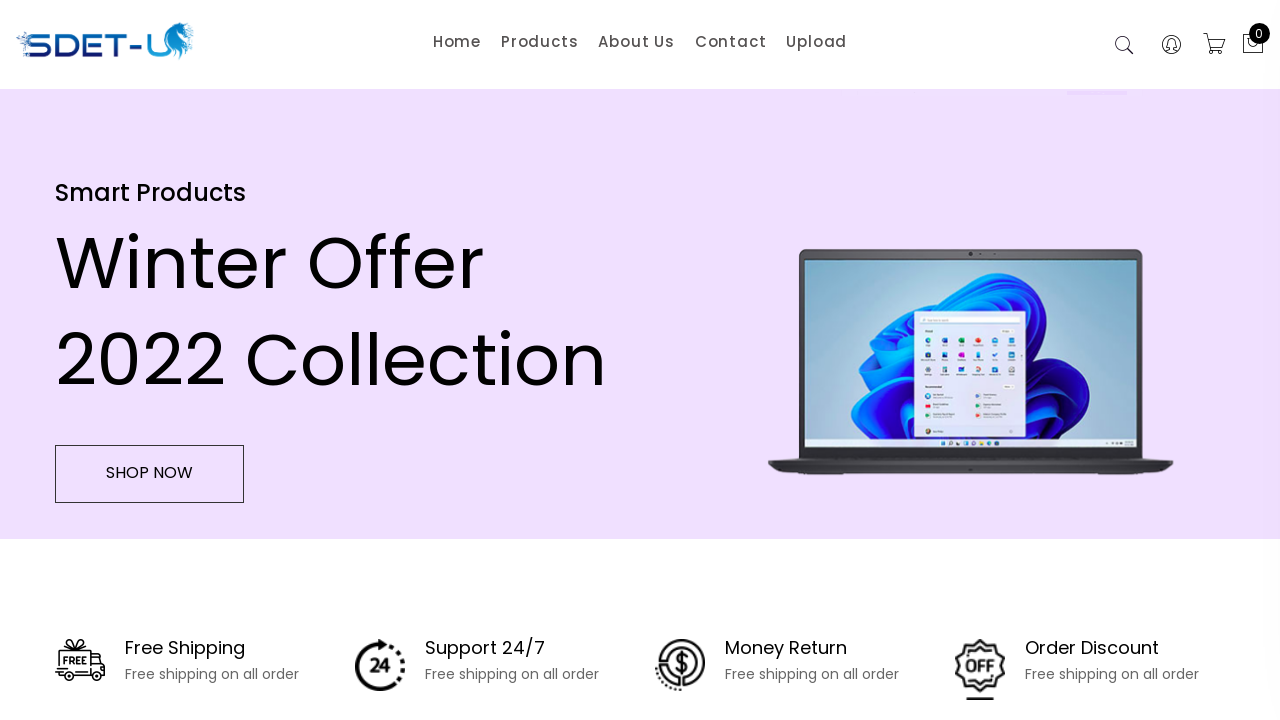

Filled search field with 'Lenovo' on //input[@placeholder='Search']
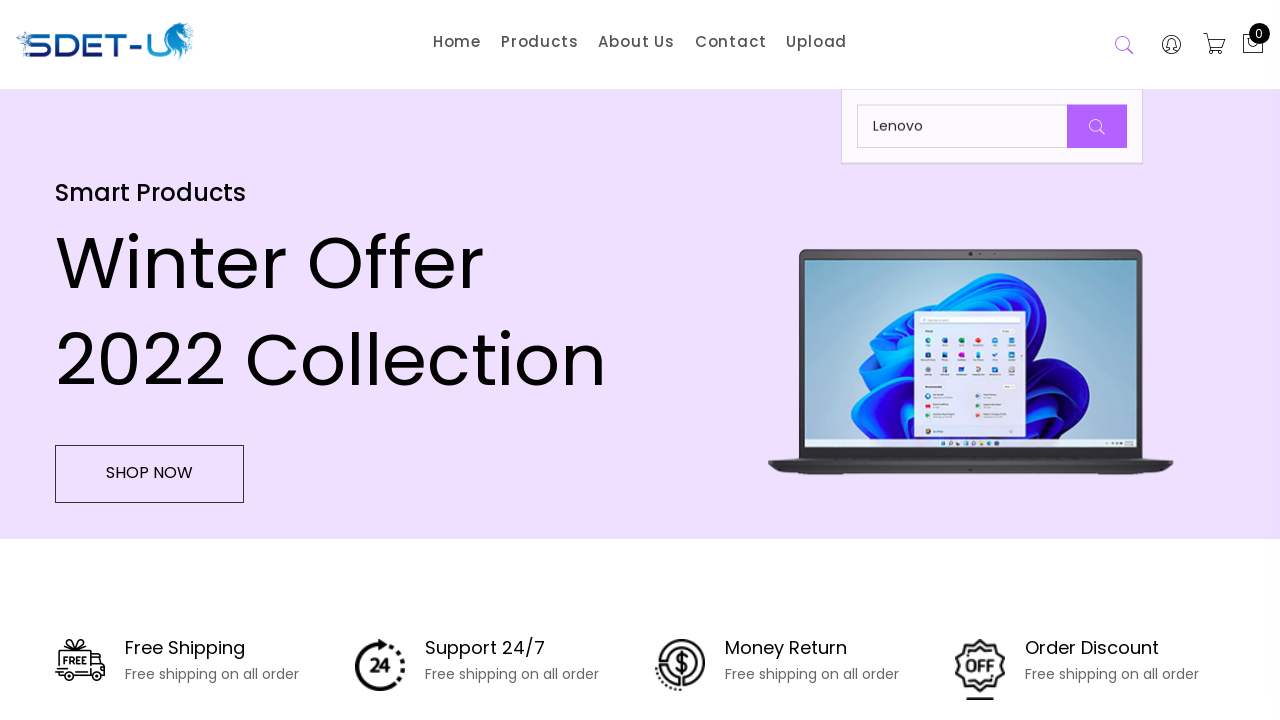

Clicked search button to submit query at (1097, 127) on xpath=//button[@class='button-search']
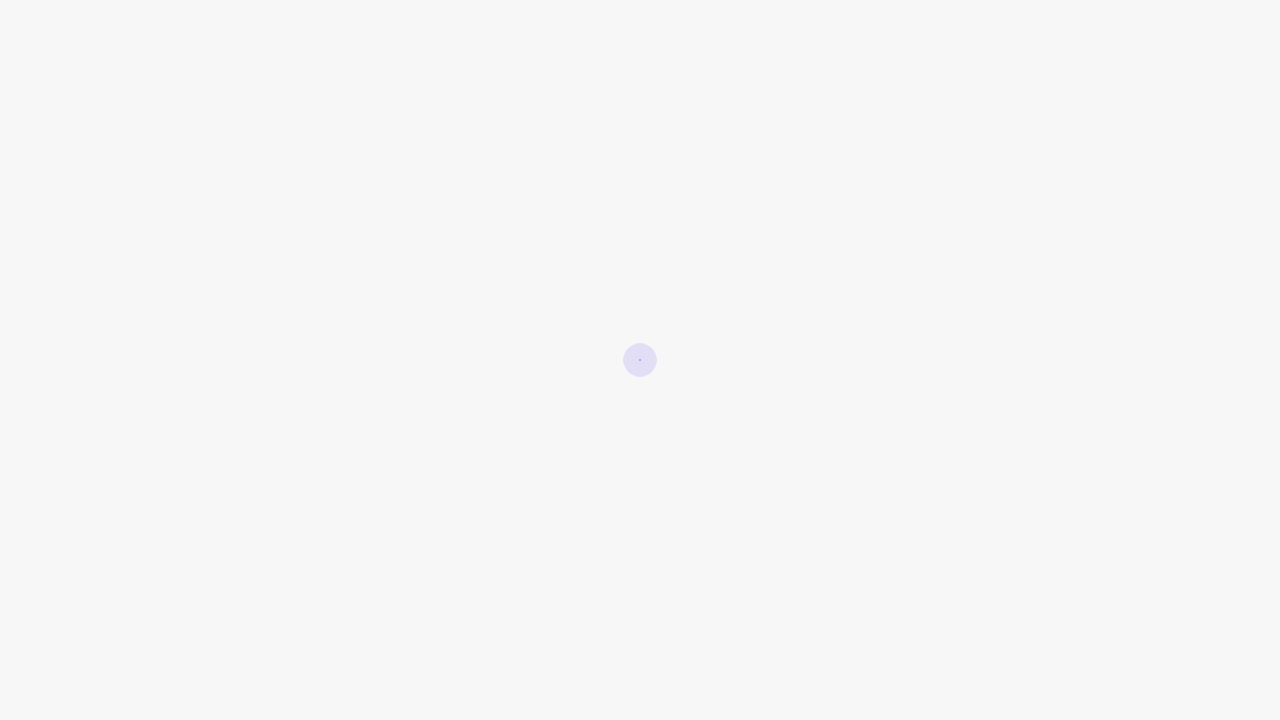

Search results loaded and verified for 'Lenovo'
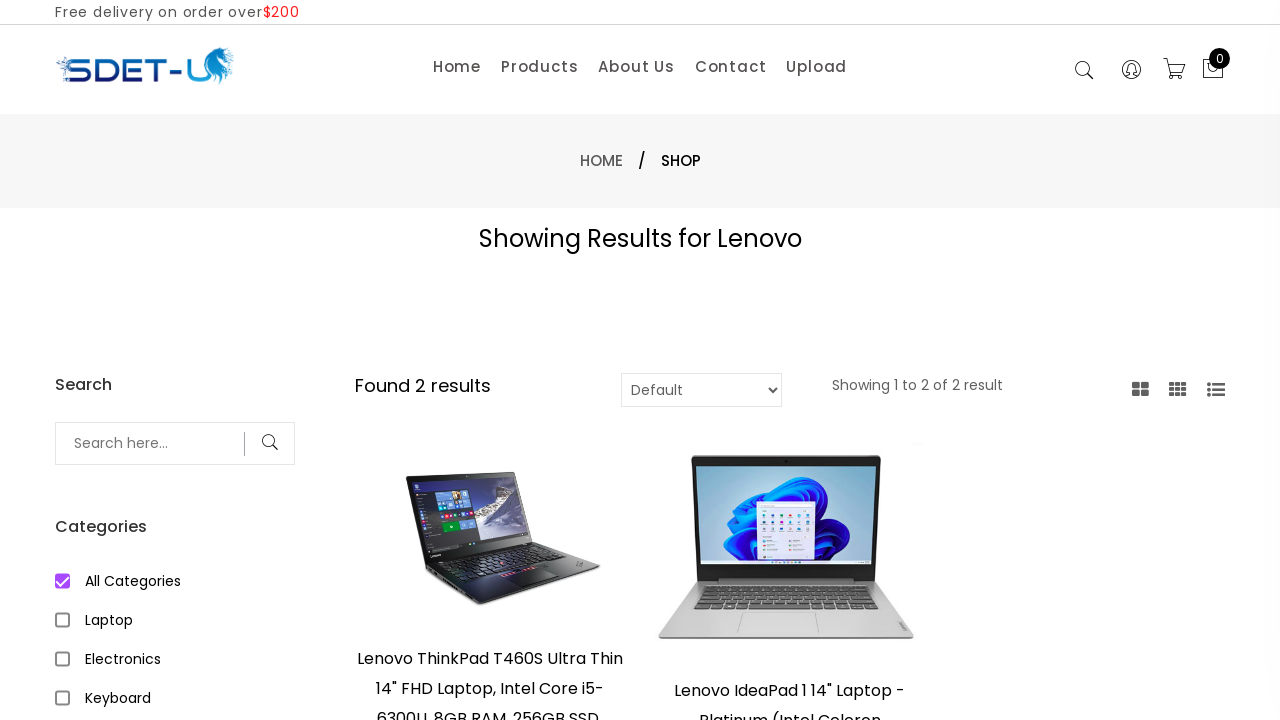

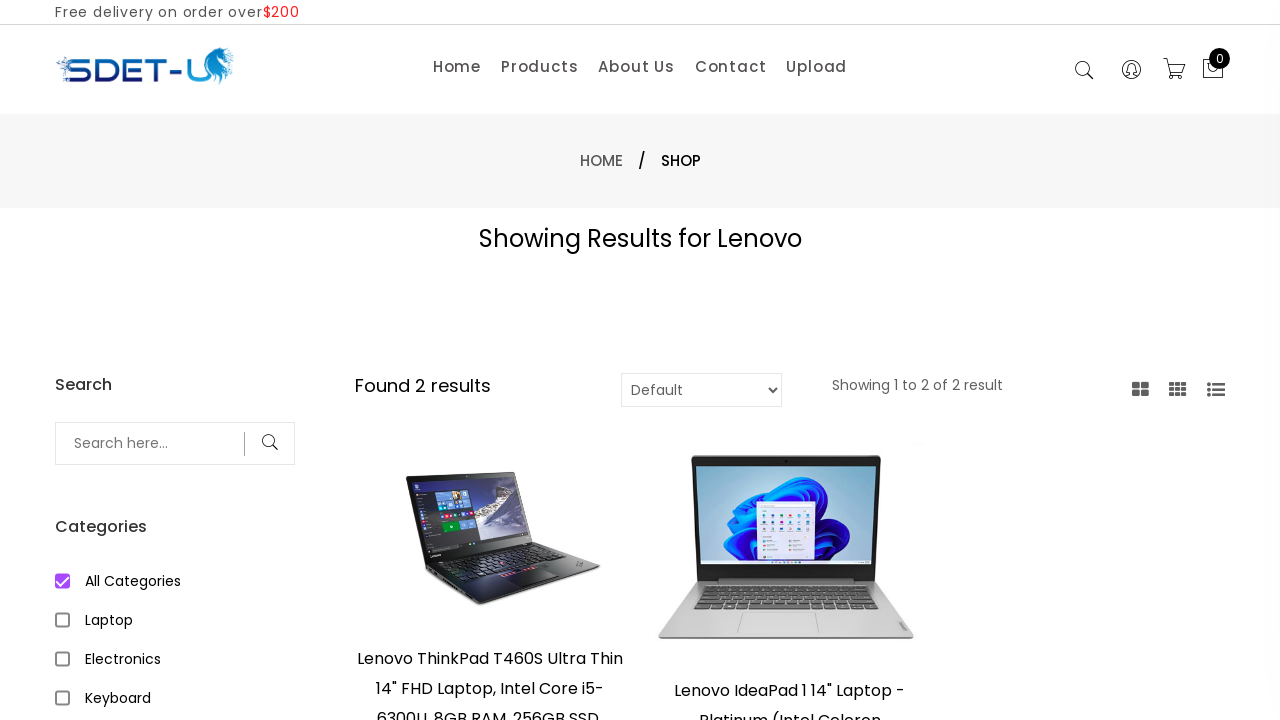